Navigates to the IT Help homepage and verifies the page loads successfully

Starting URL: https://ithelp.ithome.com.tw/

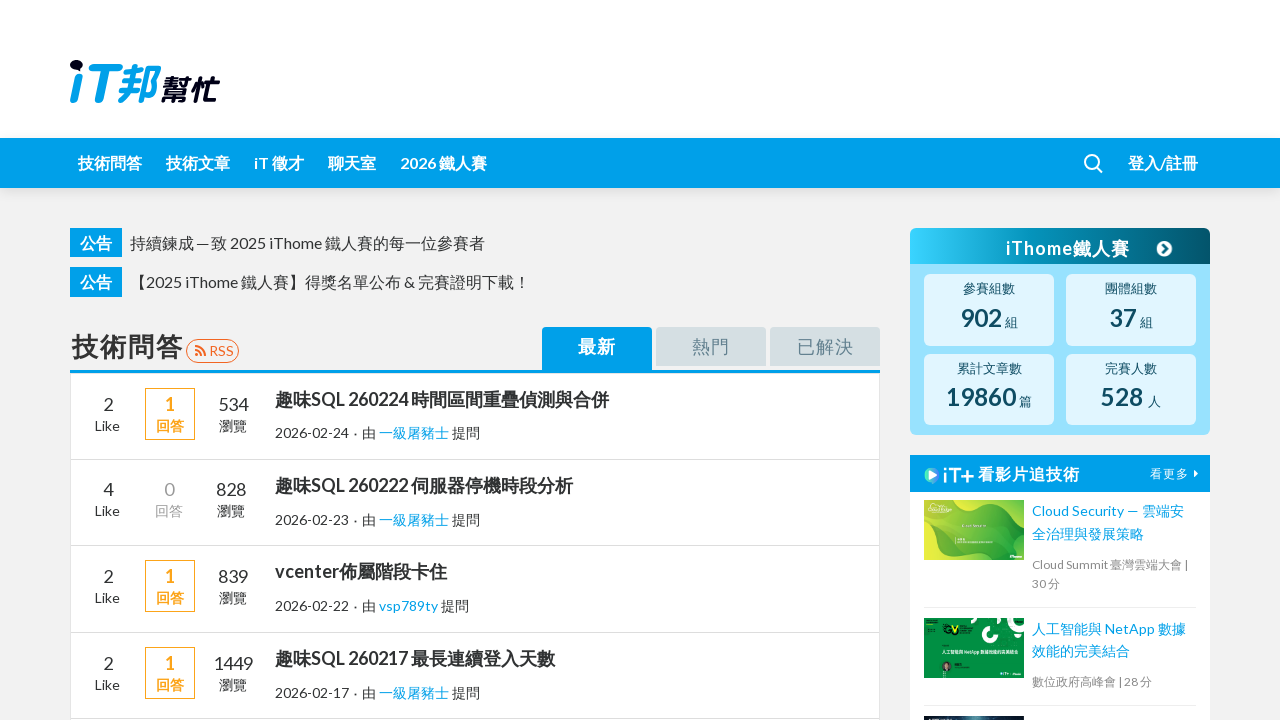

Navigation element loaded on IT Help homepage
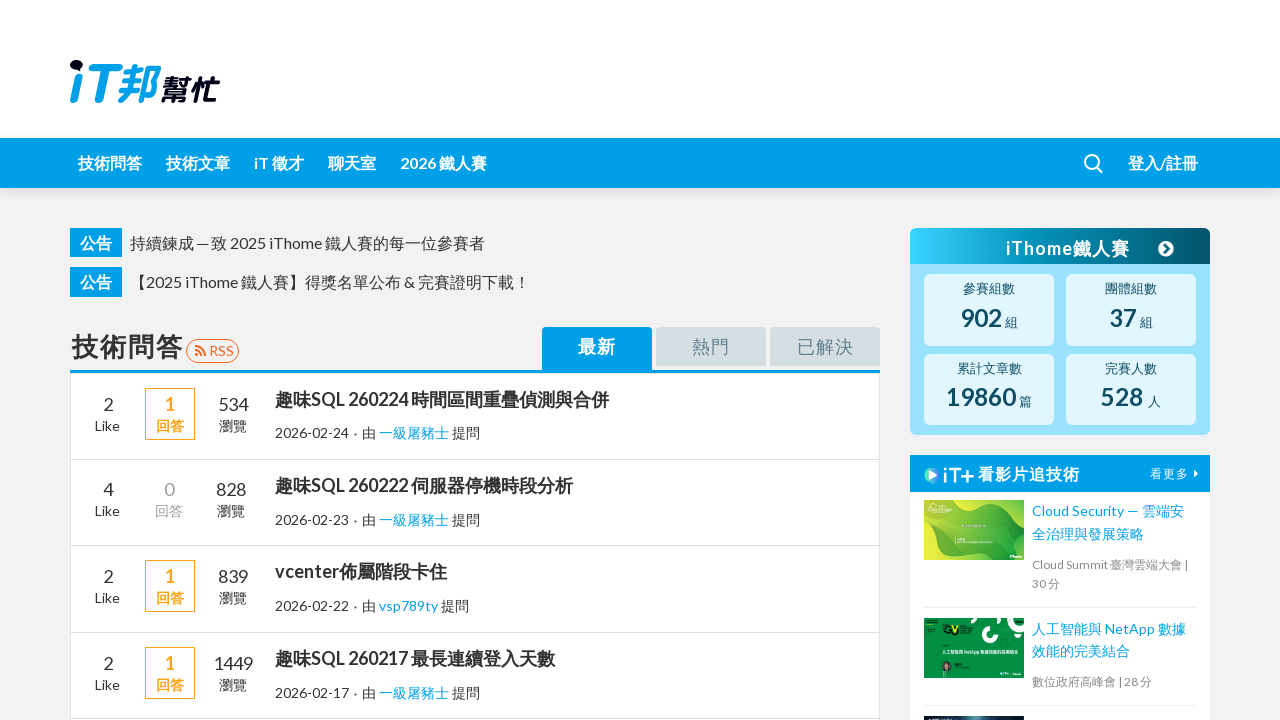

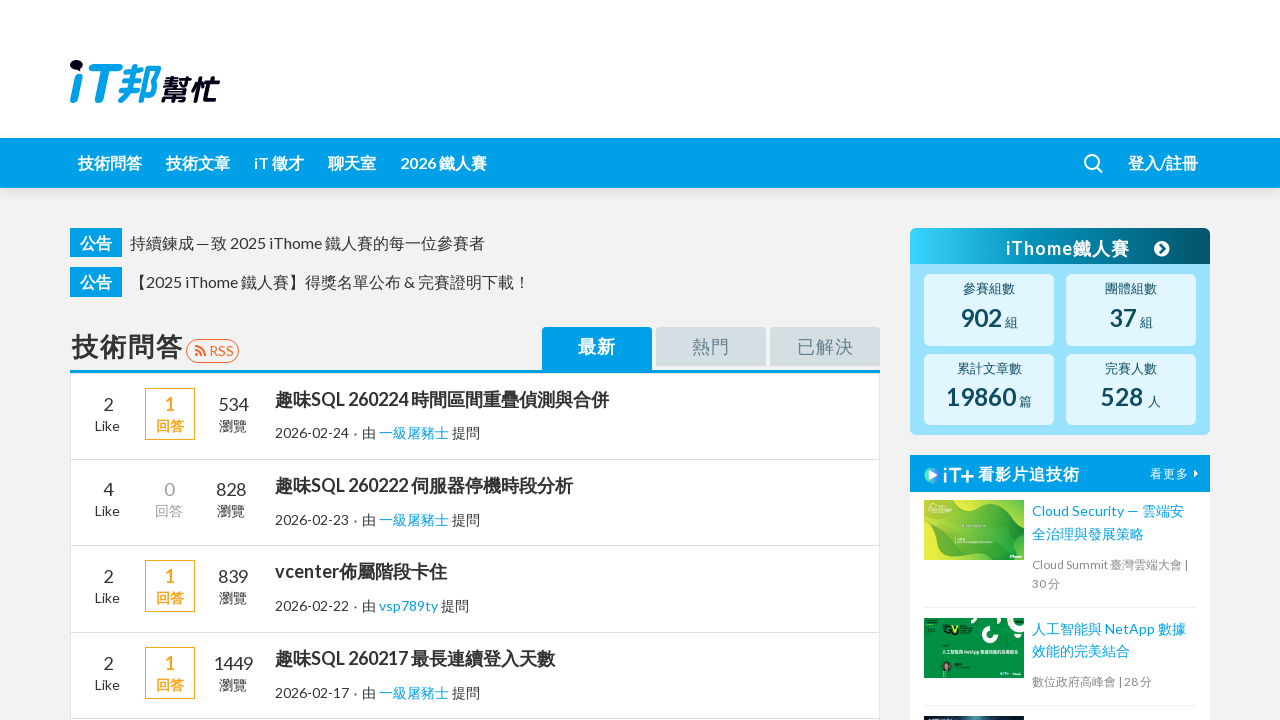